Tests dynamic content loading by clicking a Start button, waiting for a loading bar to complete, and verifying that the "Hello World!" finish text appears.

Starting URL: http://the-internet.herokuapp.com/dynamic_loading/2

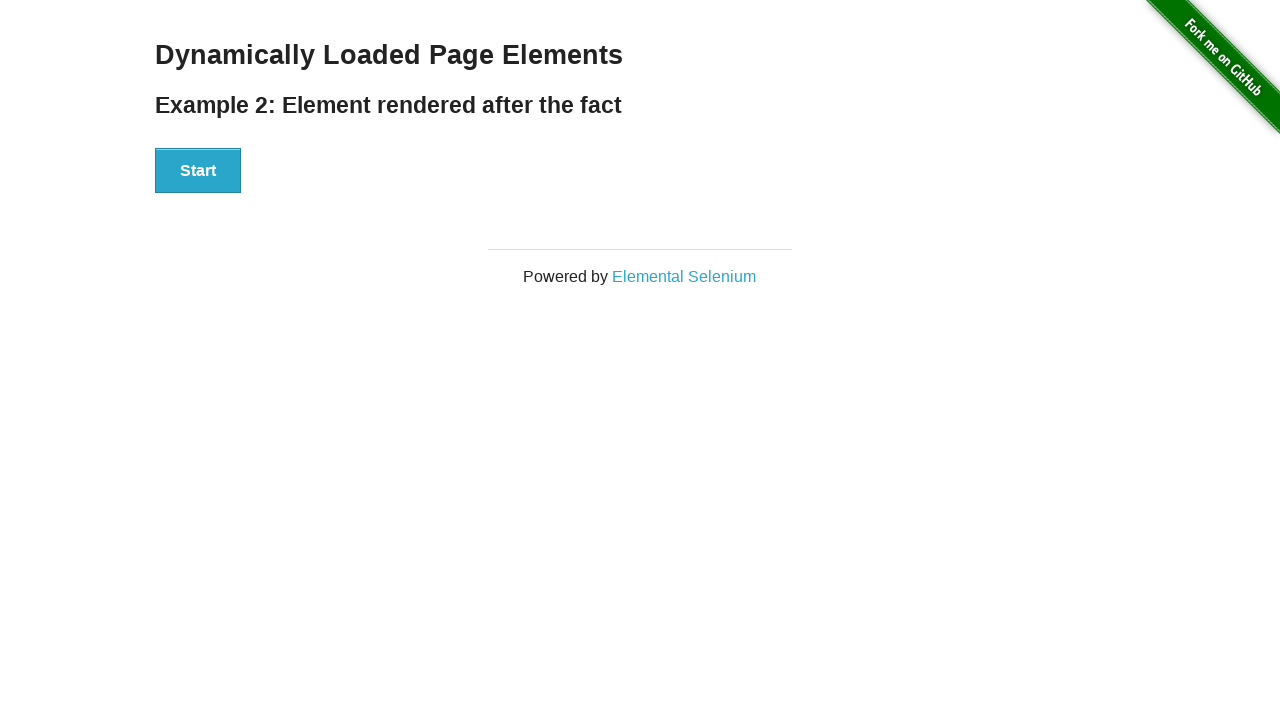

Clicked the Start button to trigger dynamic content loading at (198, 171) on #start button
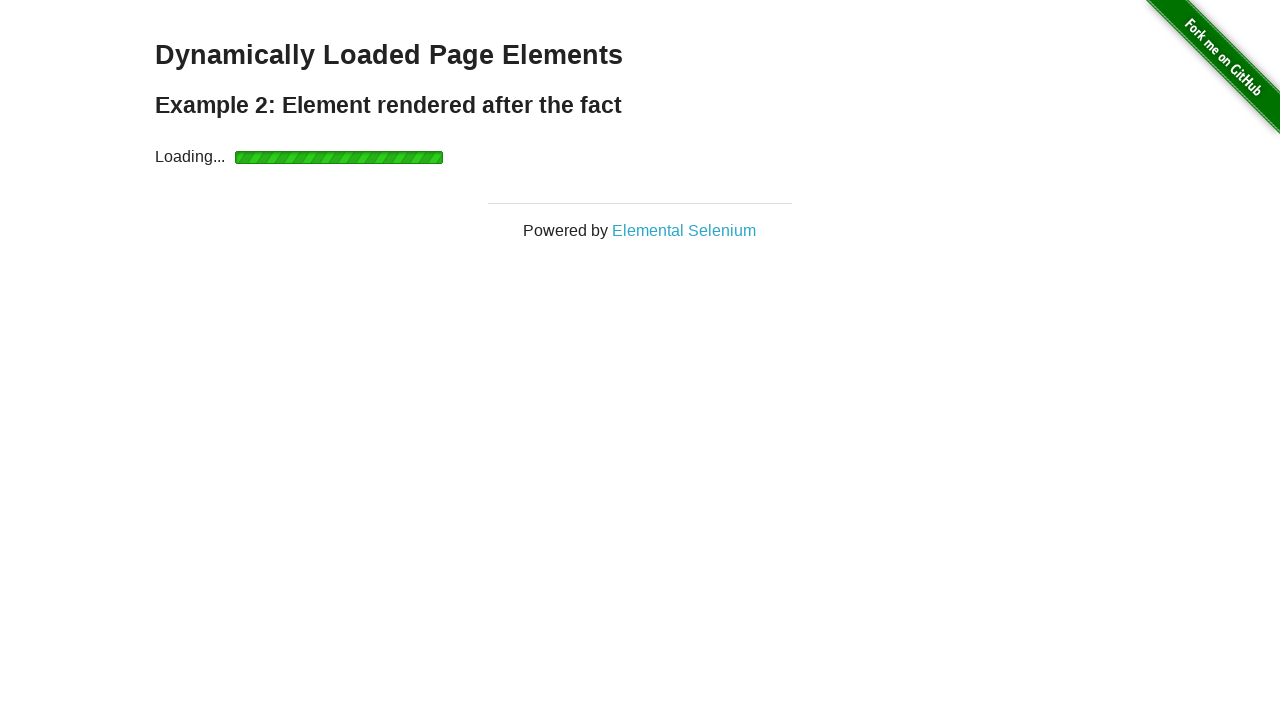

Waited for loading bar to complete and finish element to become visible
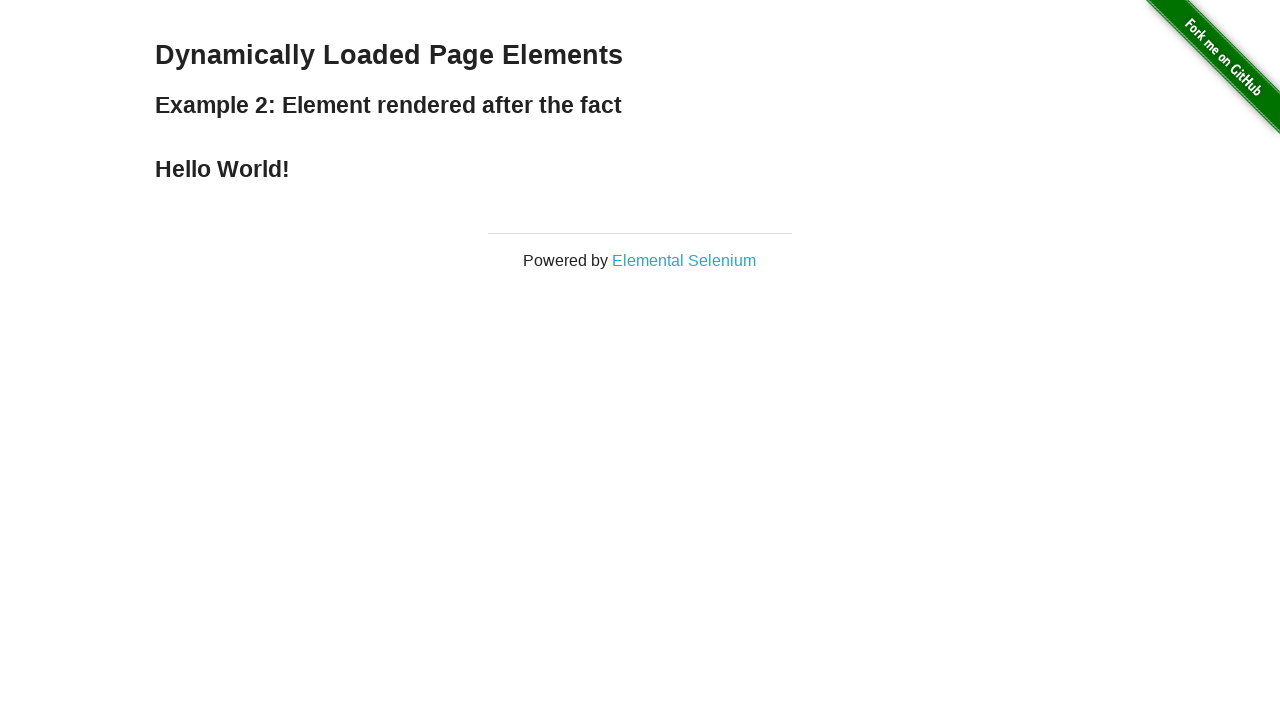

Verified that 'Hello World!' finish text is visible
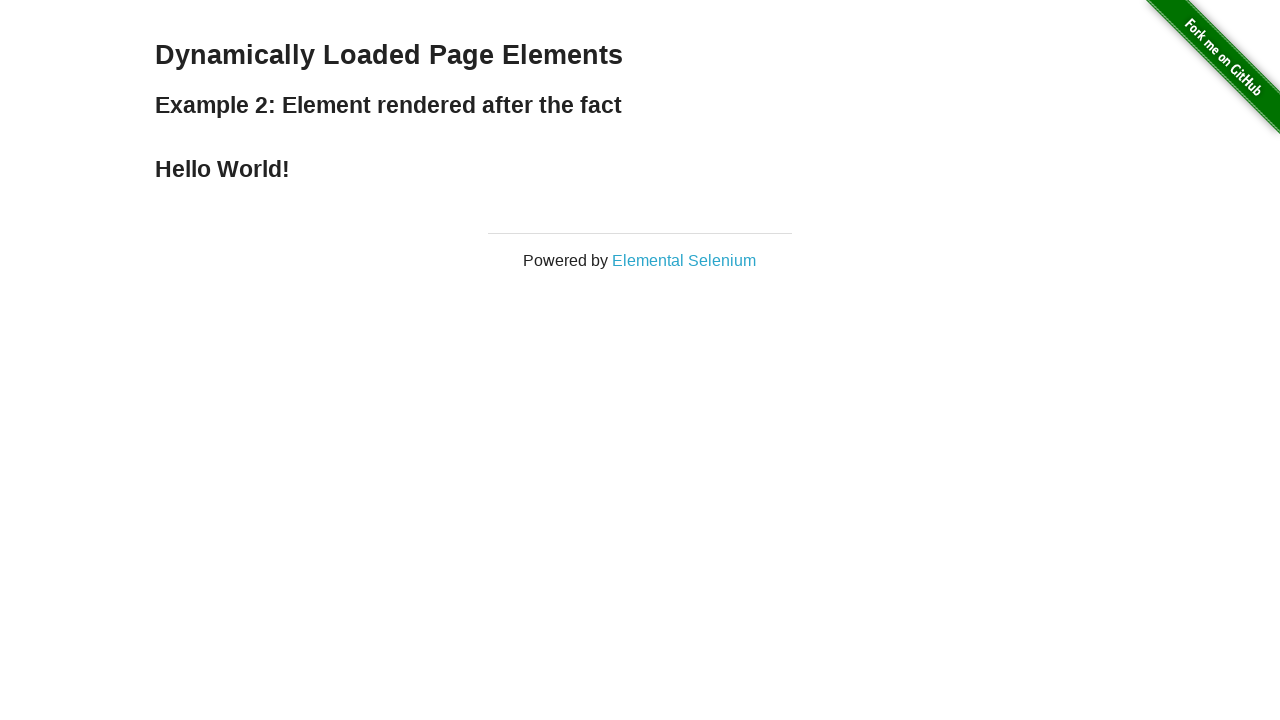

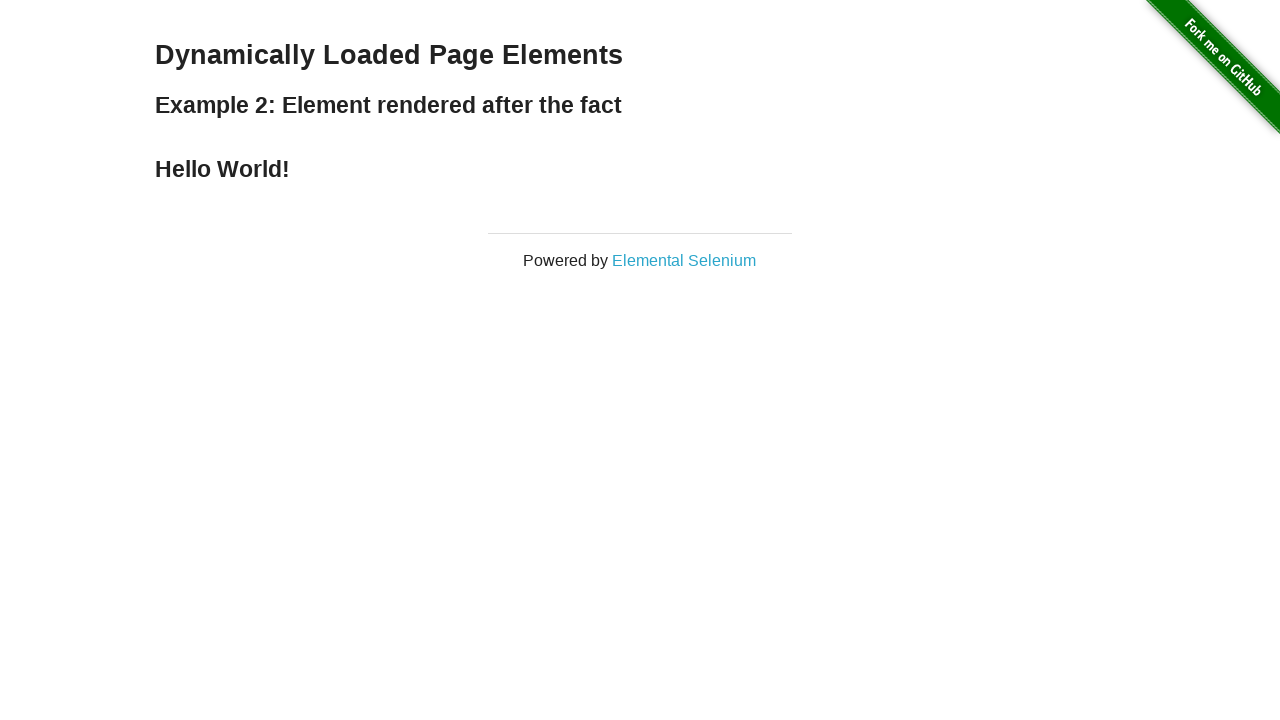